Tests clearing the complete state of all items by checking and unchecking the toggle-all checkbox.

Starting URL: https://demo.playwright.dev/todomvc

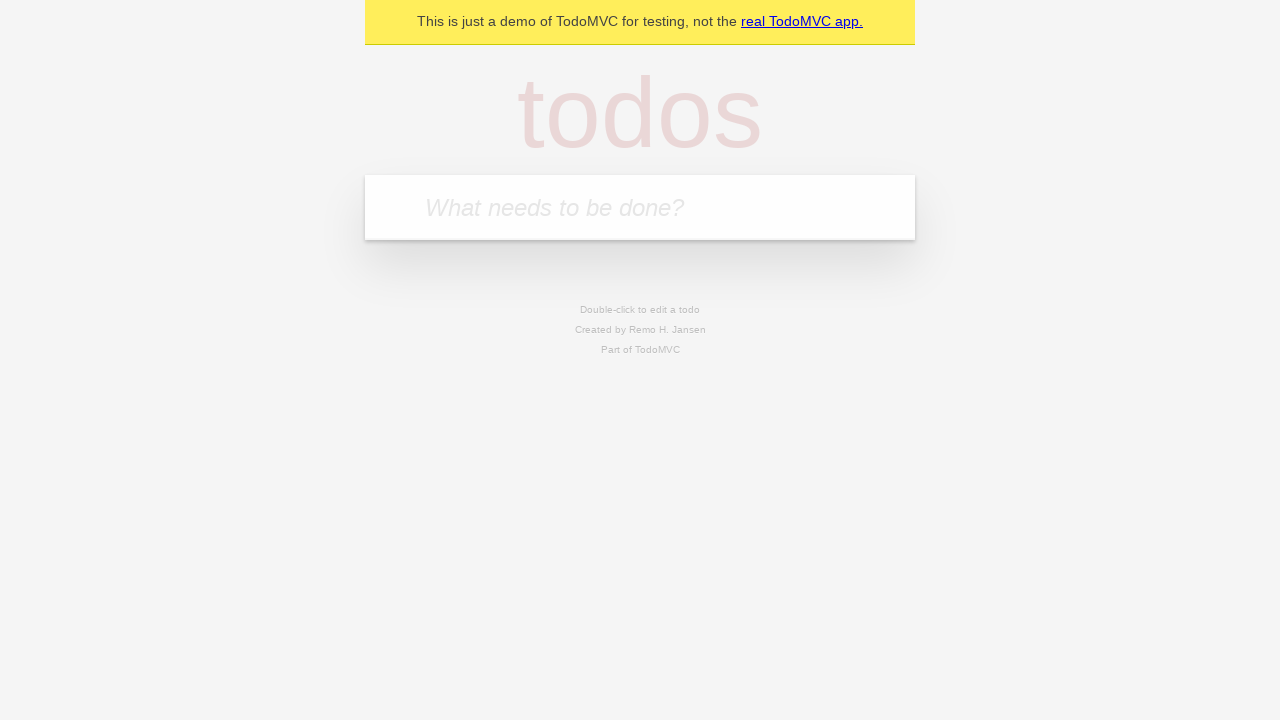

Filled todo input with 'buy some cheese' on internal:attr=[placeholder="What needs to be done?"i]
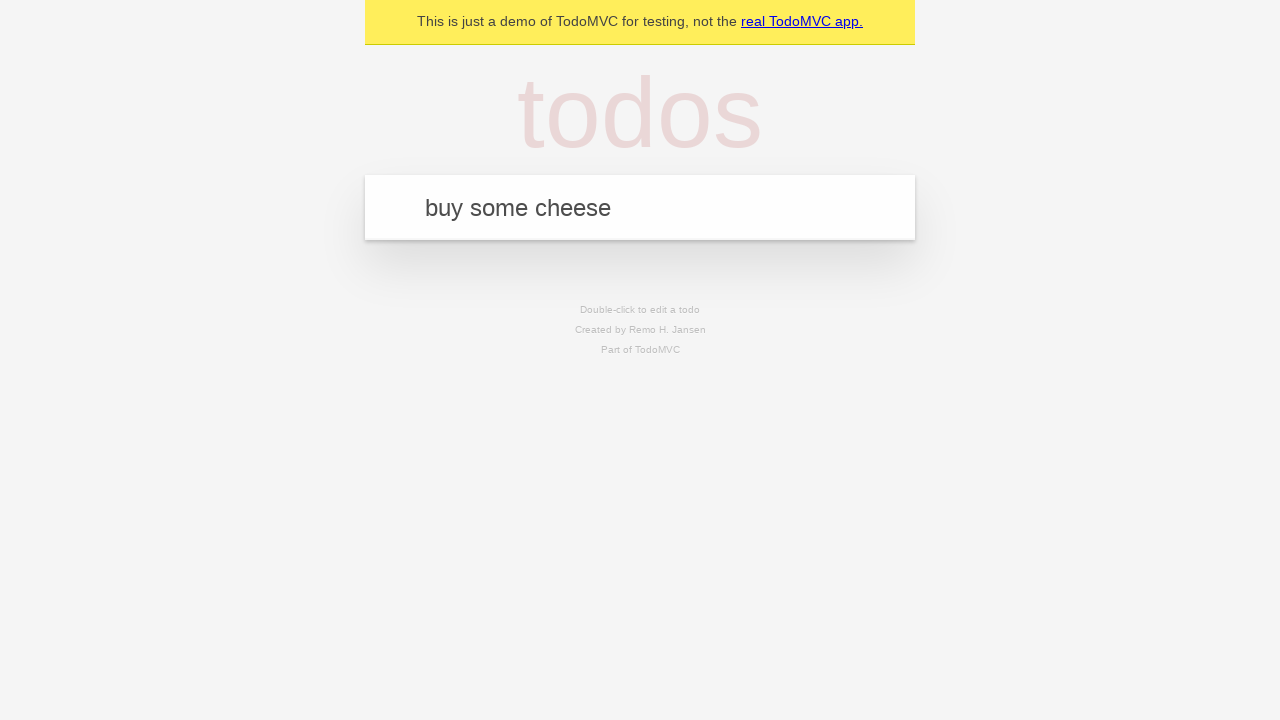

Pressed Enter to add first todo on internal:attr=[placeholder="What needs to be done?"i]
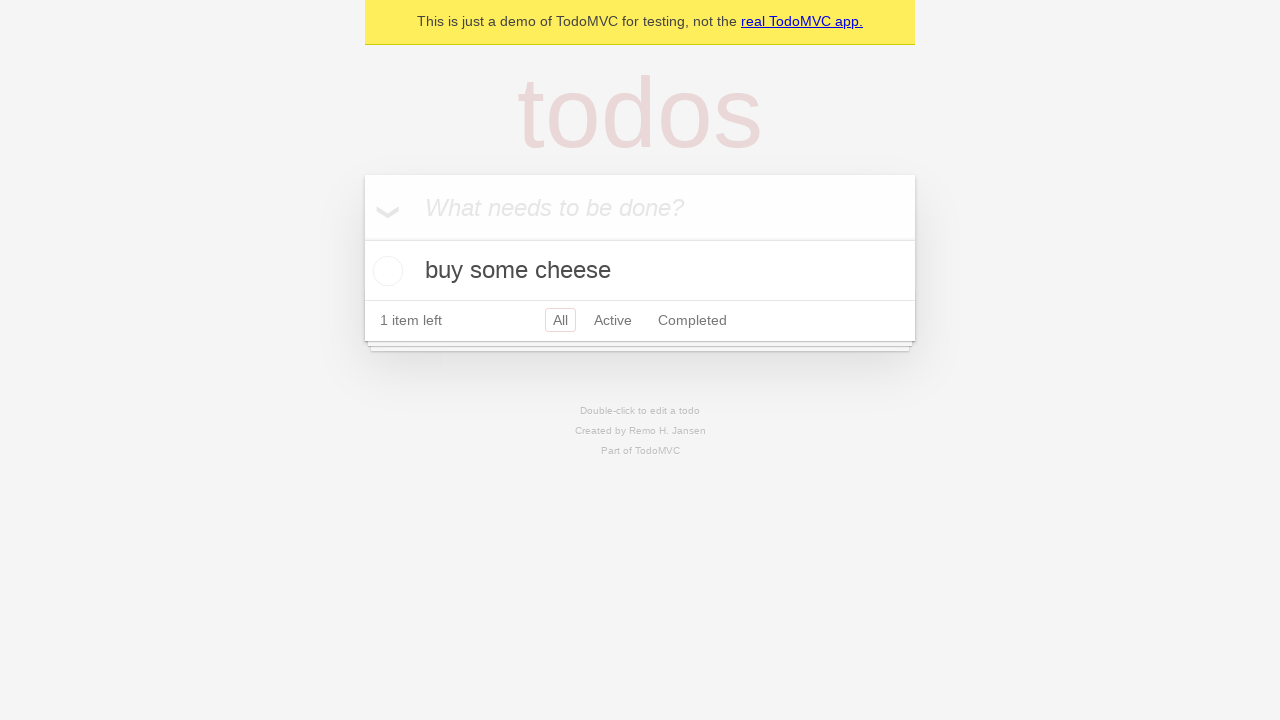

Filled todo input with 'feed the cat' on internal:attr=[placeholder="What needs to be done?"i]
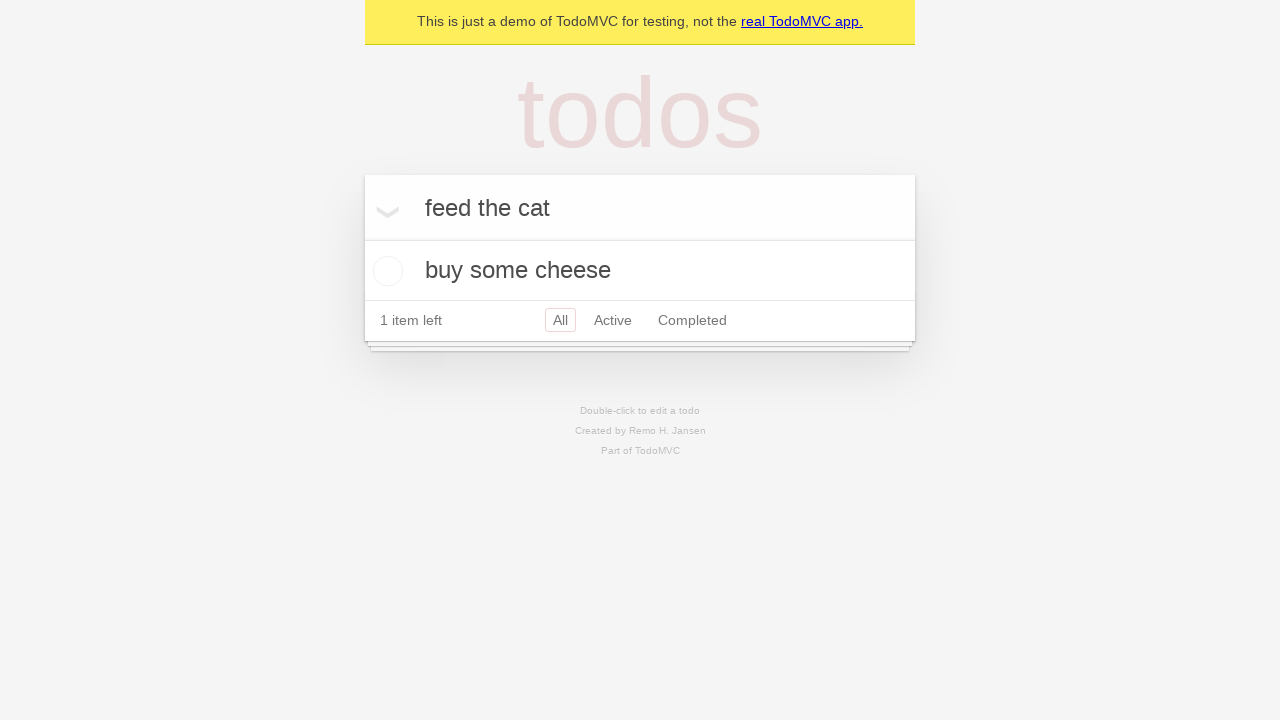

Pressed Enter to add second todo on internal:attr=[placeholder="What needs to be done?"i]
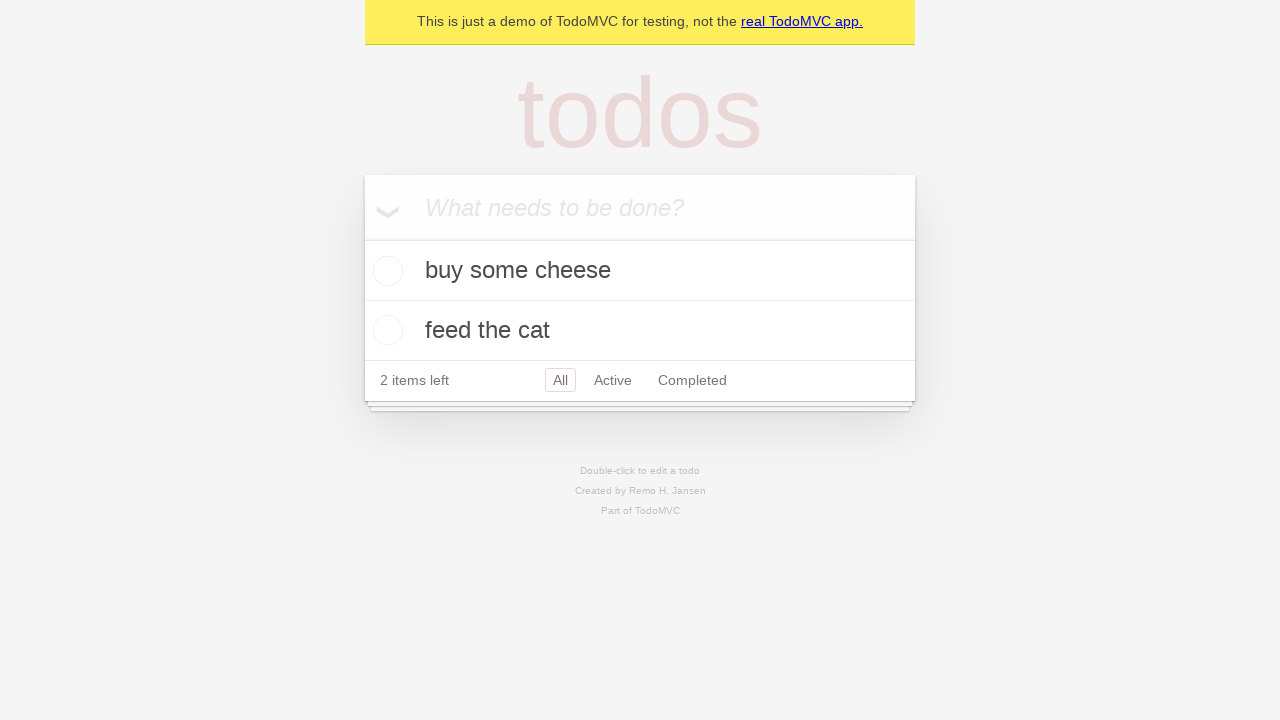

Filled todo input with 'book a doctors appointment' on internal:attr=[placeholder="What needs to be done?"i]
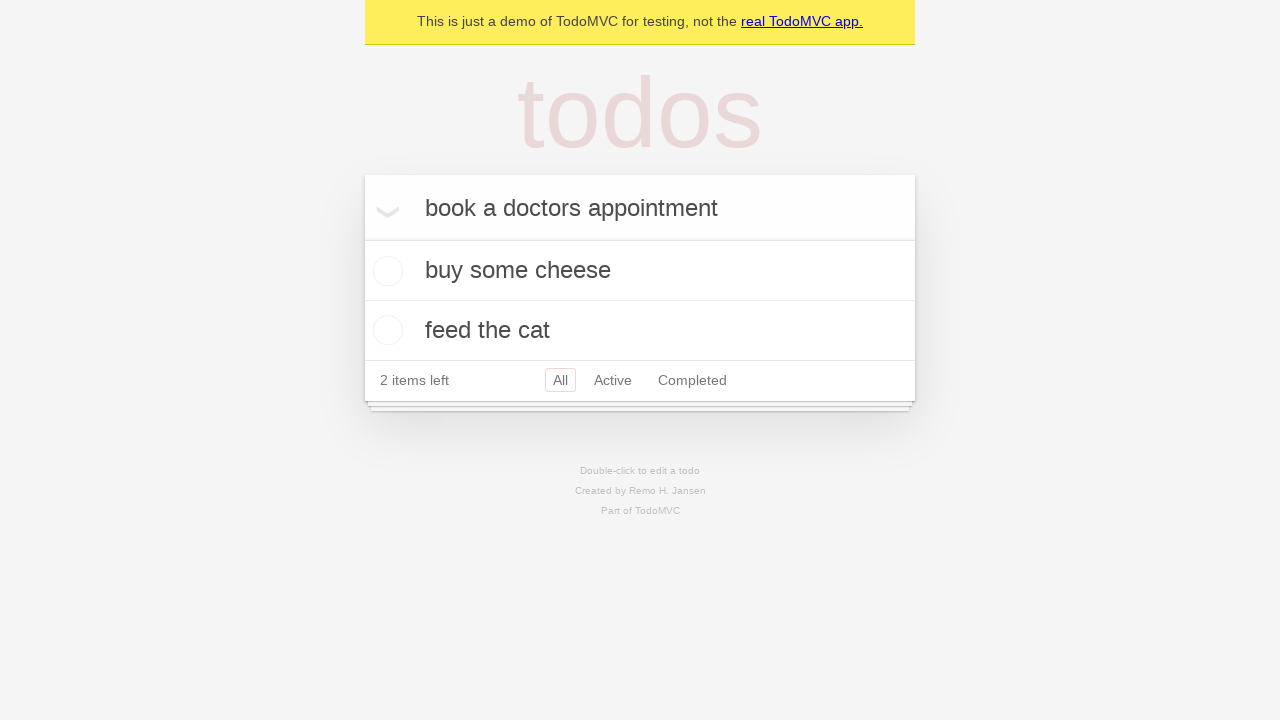

Pressed Enter to add third todo on internal:attr=[placeholder="What needs to be done?"i]
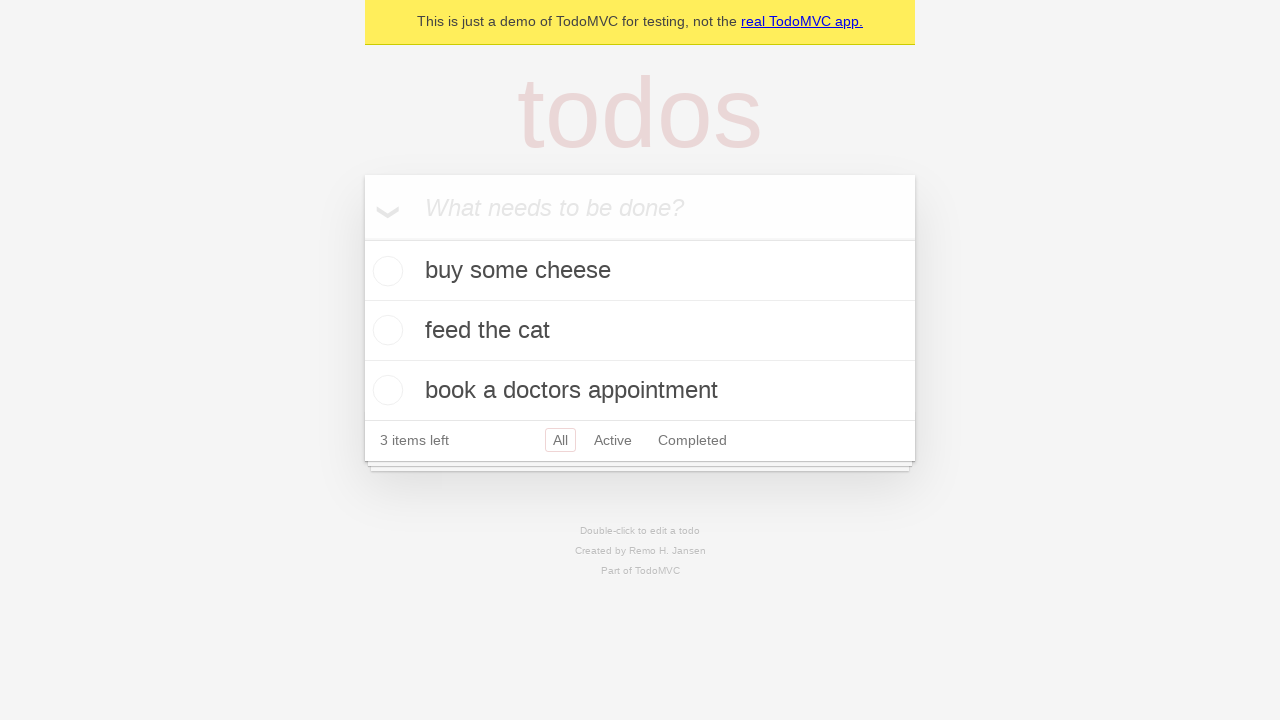

Checked the 'Mark all as complete' toggle to mark all todos as complete at (362, 238) on internal:label="Mark all as complete"i
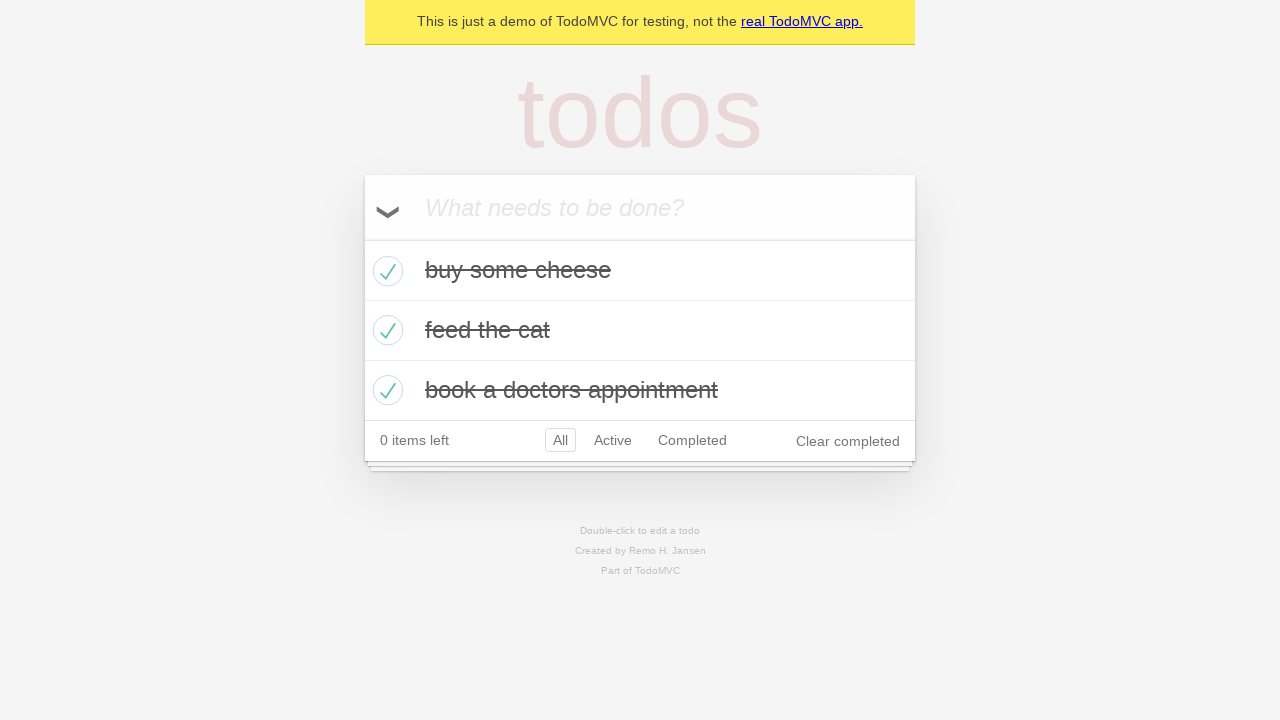

Unchecked the 'Mark all as complete' toggle to clear the complete state of all todos at (362, 238) on internal:label="Mark all as complete"i
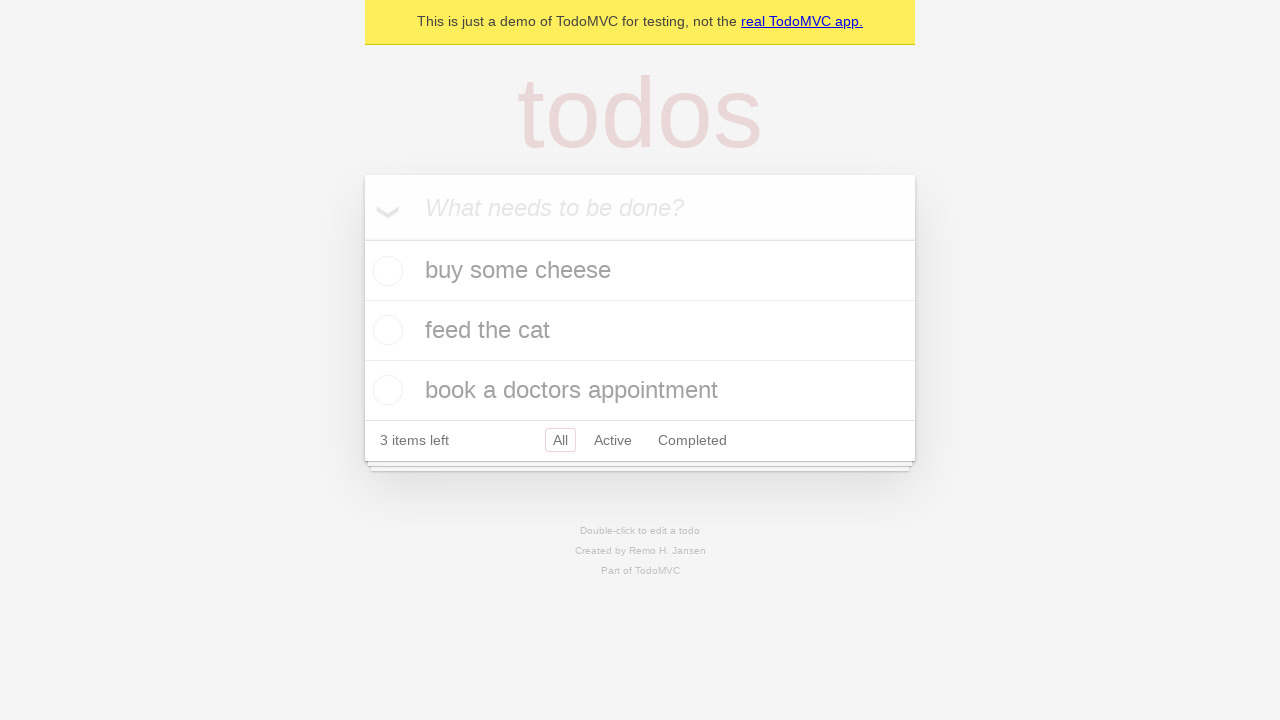

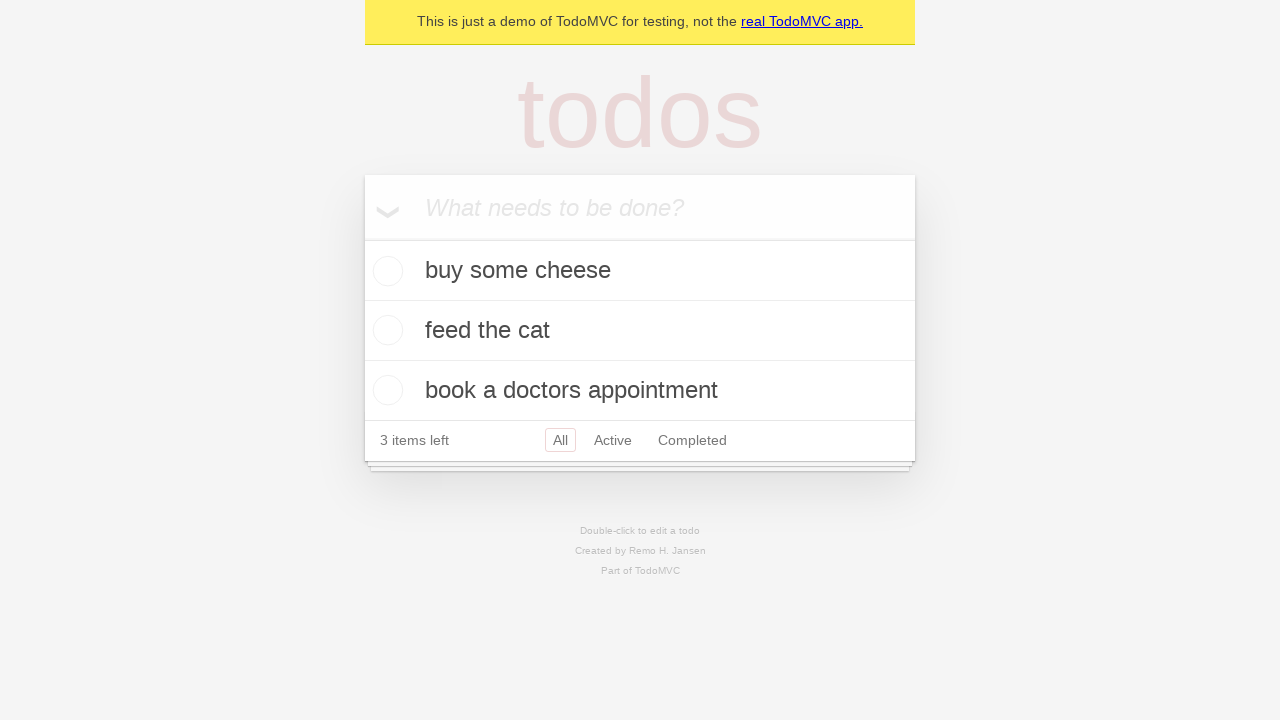